Tests the current address textarea field on a text box demo form by entering an address

Starting URL: https://demoqa.com/text-box

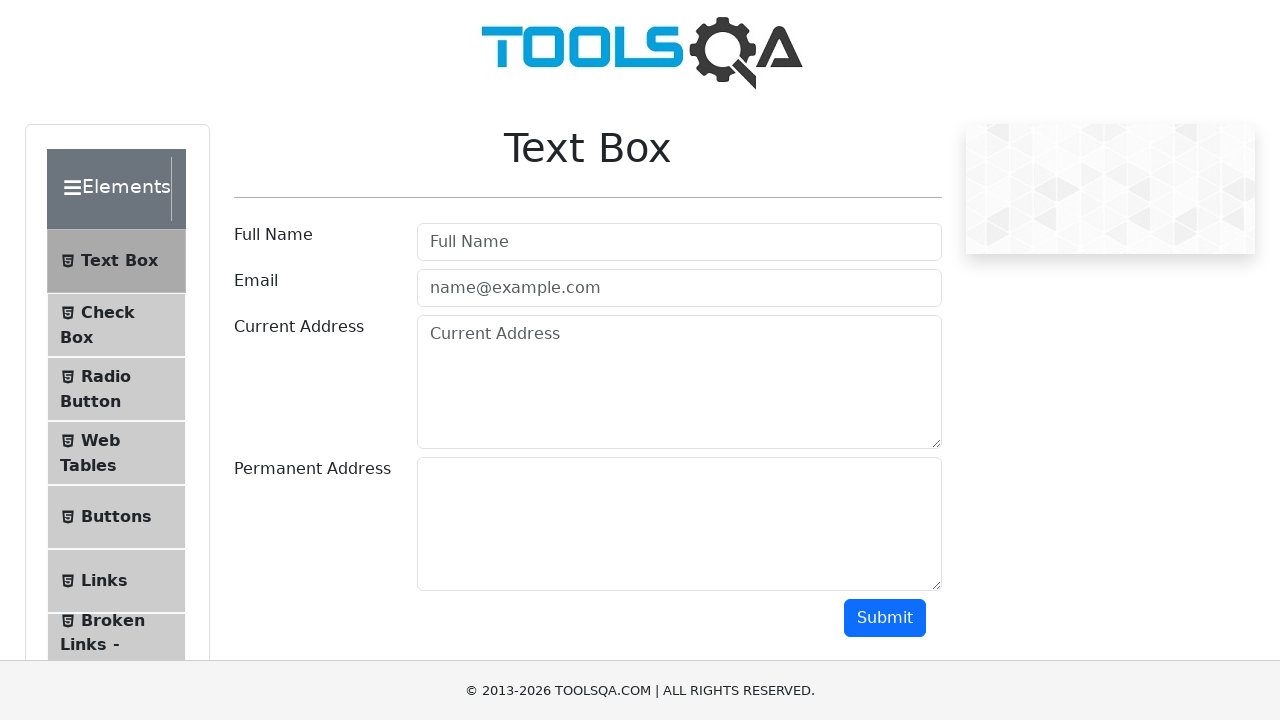

Filled current address textarea with '123 Main Street, New York NY 10001' on textarea#currentAddress
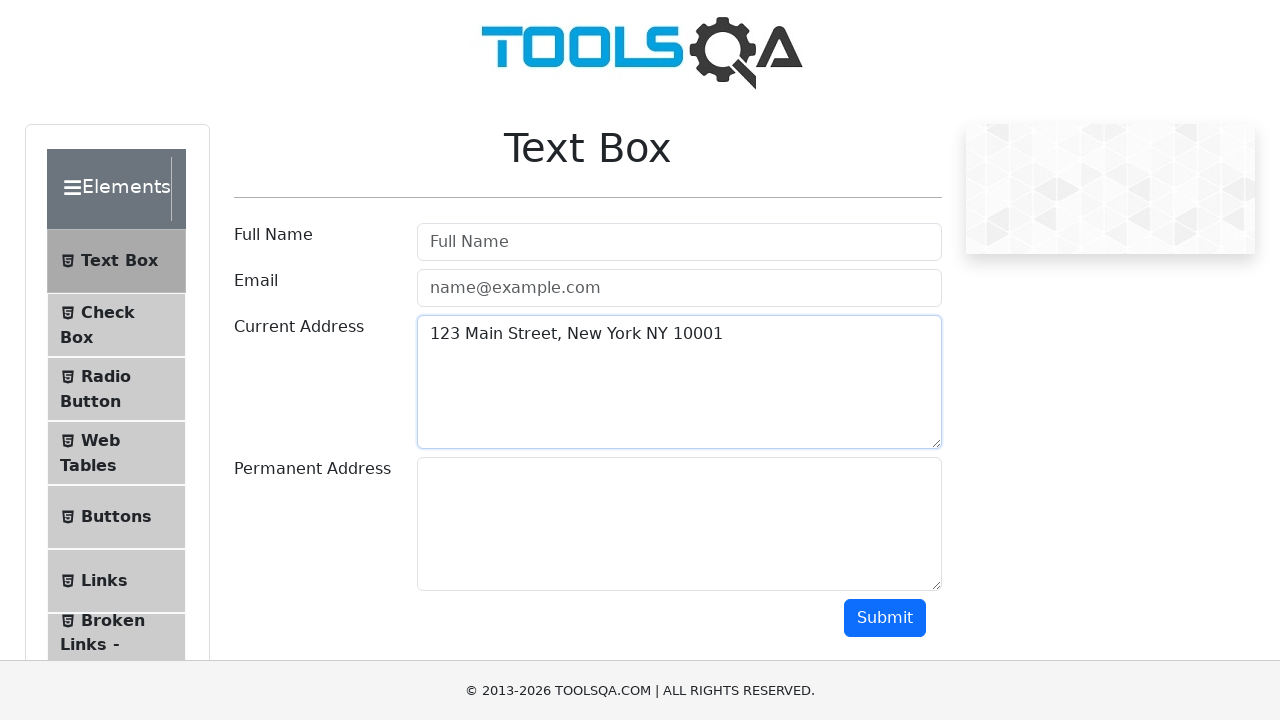

Verified current address textarea field is displayed
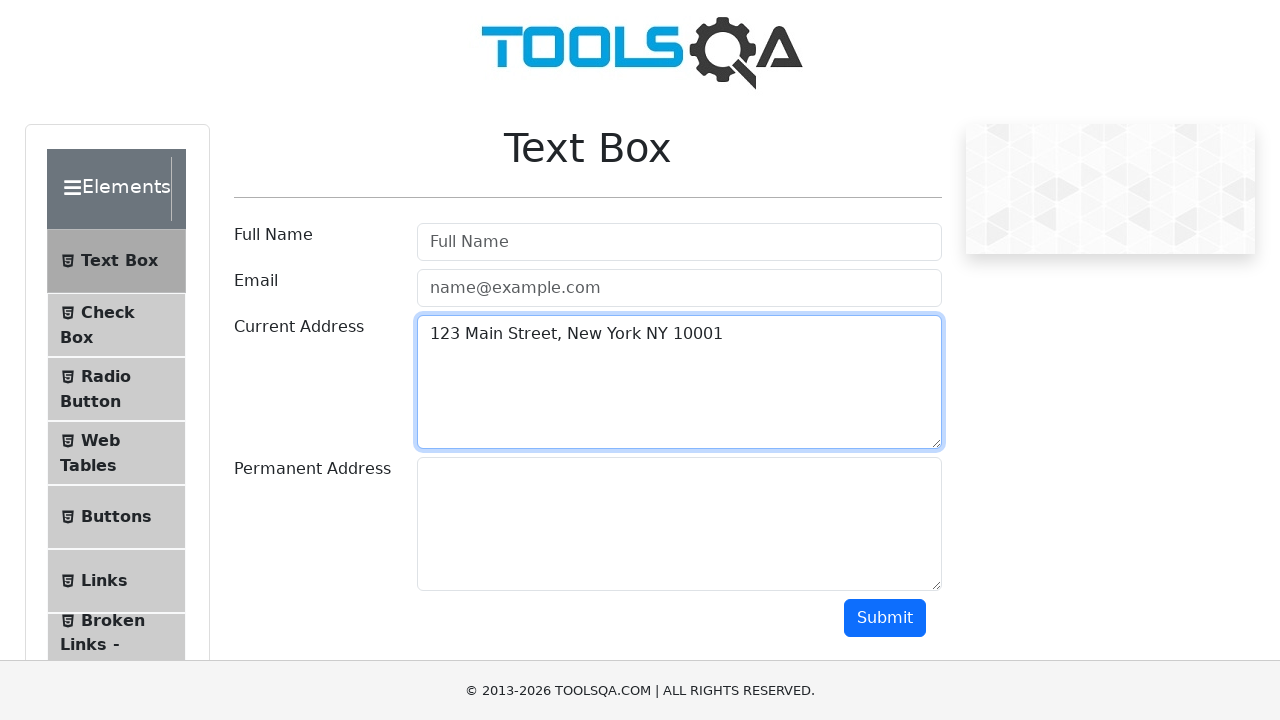

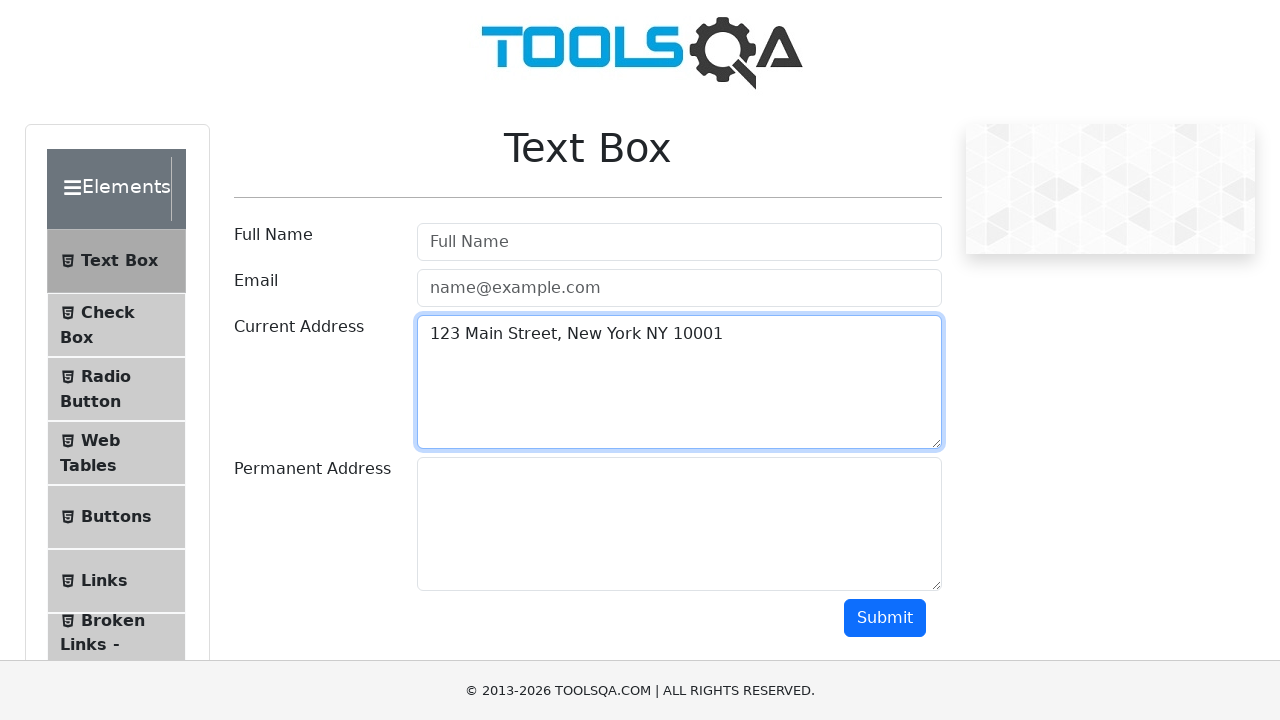